Clicks on the Privacy/Impressum link and verifies navigation to the impressum page

Starting URL: https://www.99-bottles-of-beer.net/

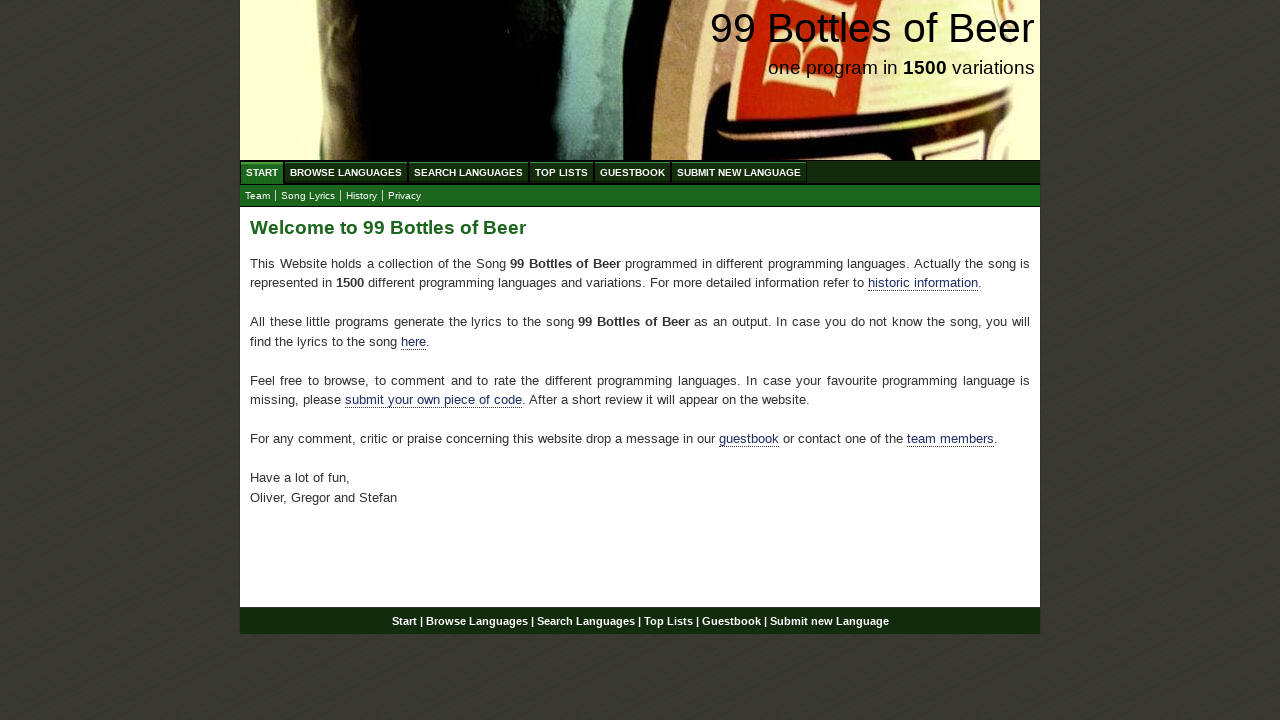

Clicked on the Privacy/Impressum link at (404, 196) on a[href='impressum.html']
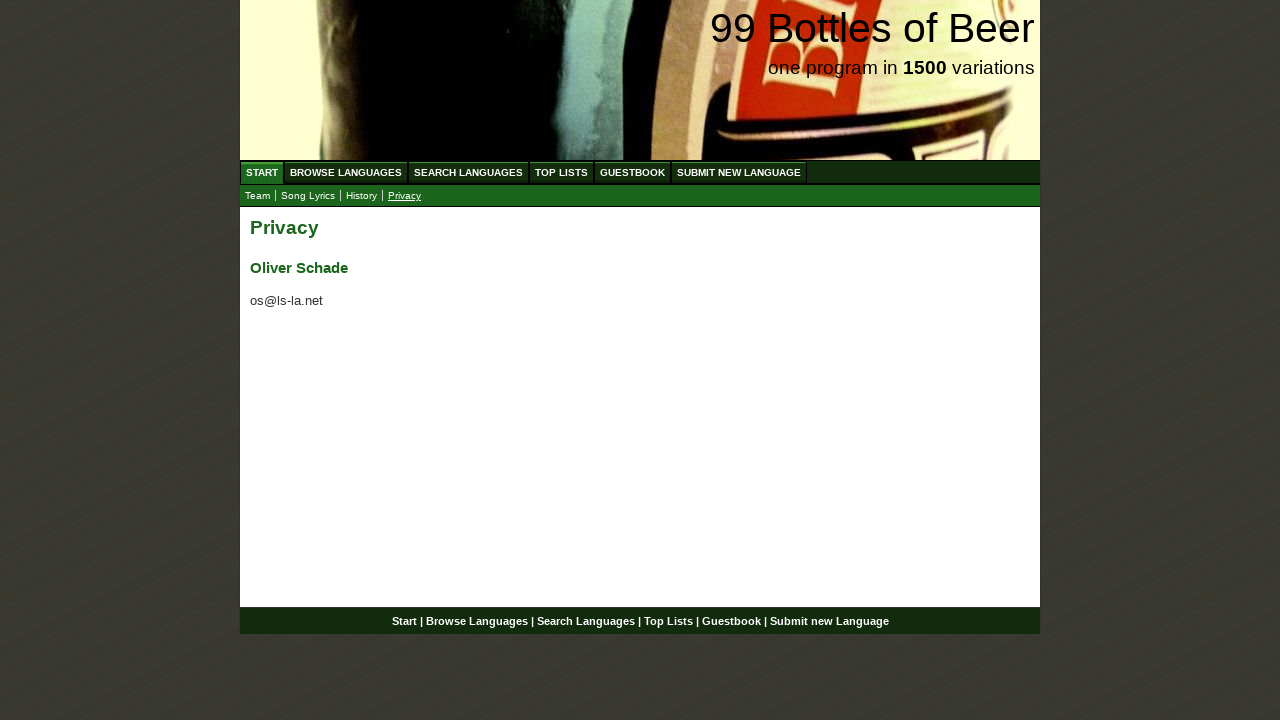

Waited for page to load (domcontentloaded)
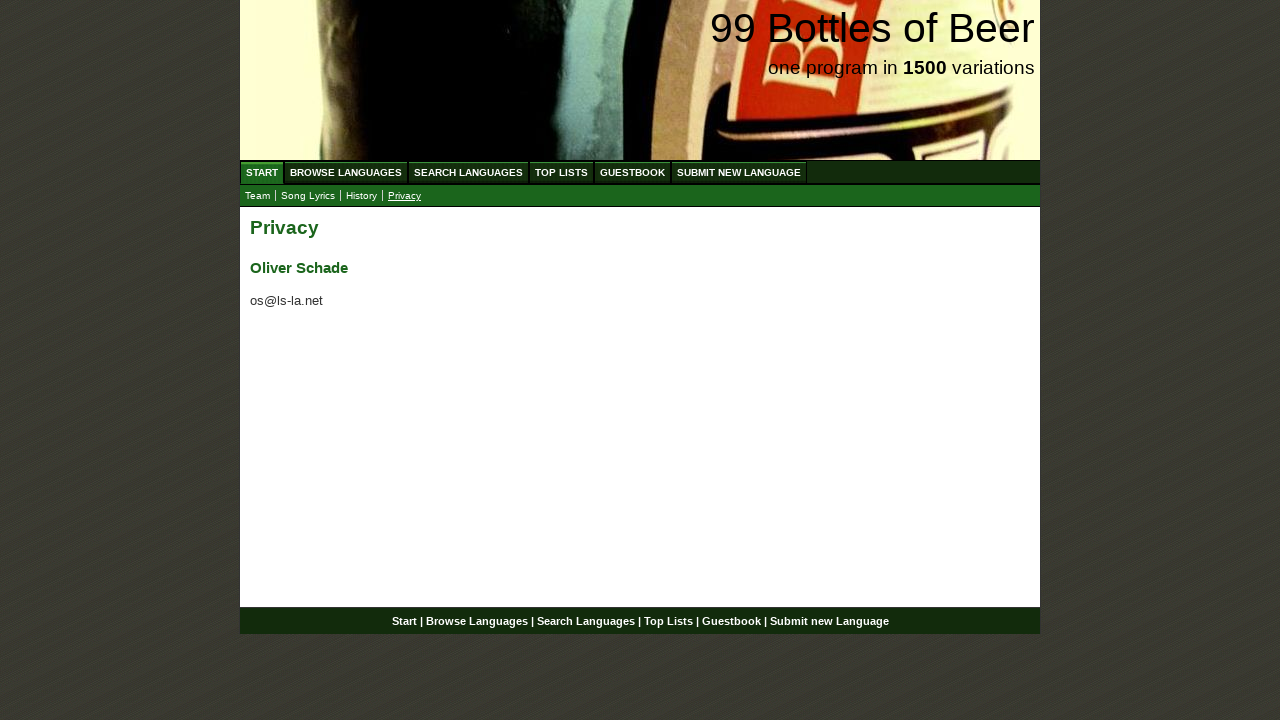

Verified navigation to impressum page - URL is https://www.99-bottles-of-beer.net/impressum.html
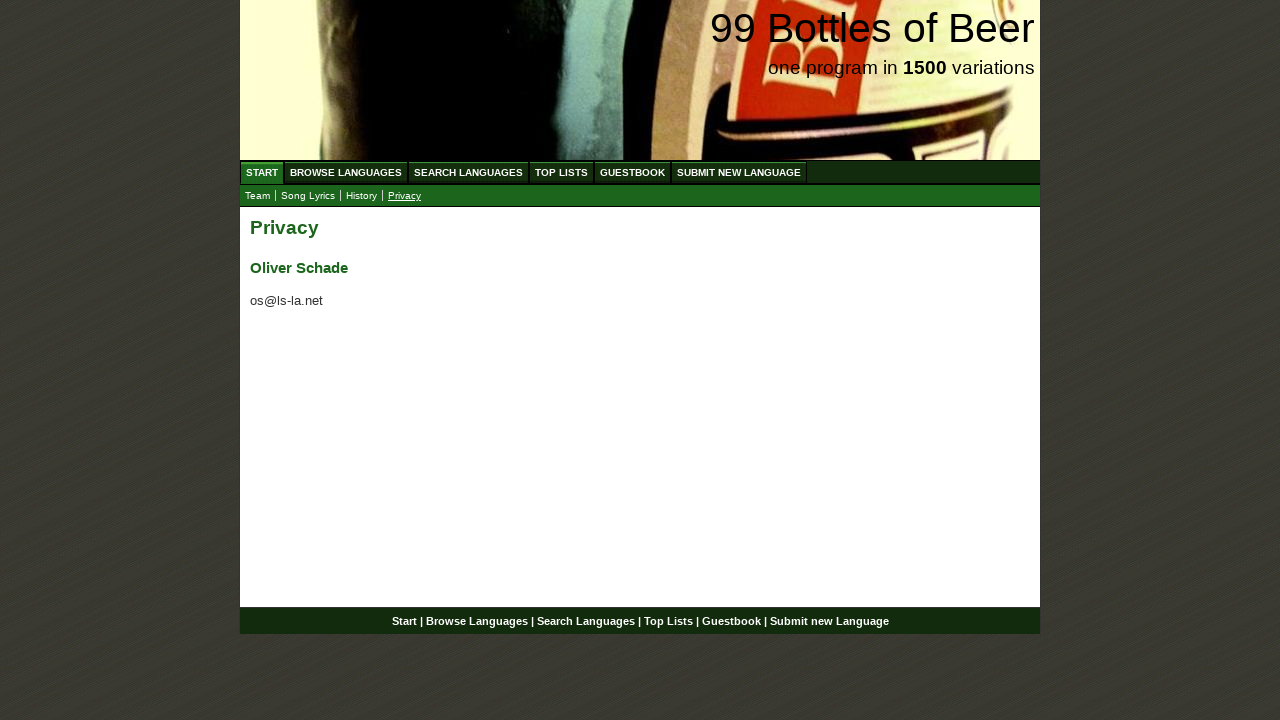

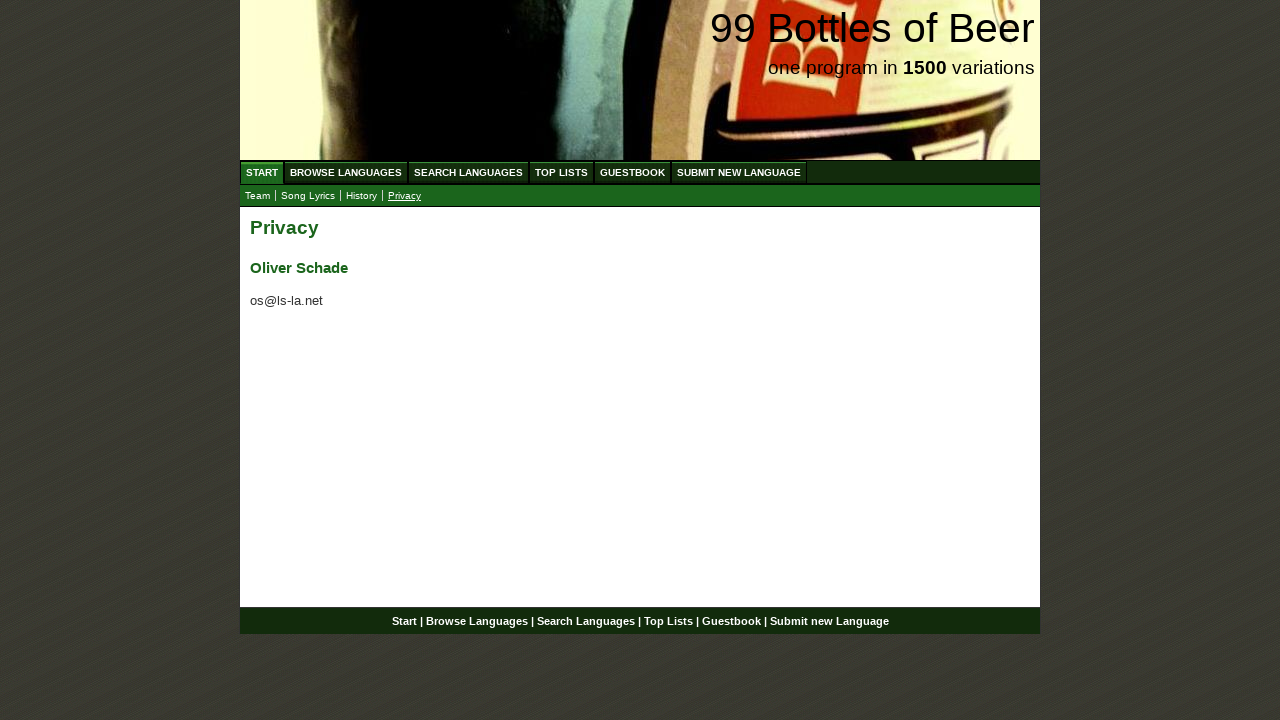